Tests selecting the Male radio button and verifying the selection is displayed correctly after clicking the submit button

Starting URL: https://testing.qaautomationlabs.com/radio-button.php

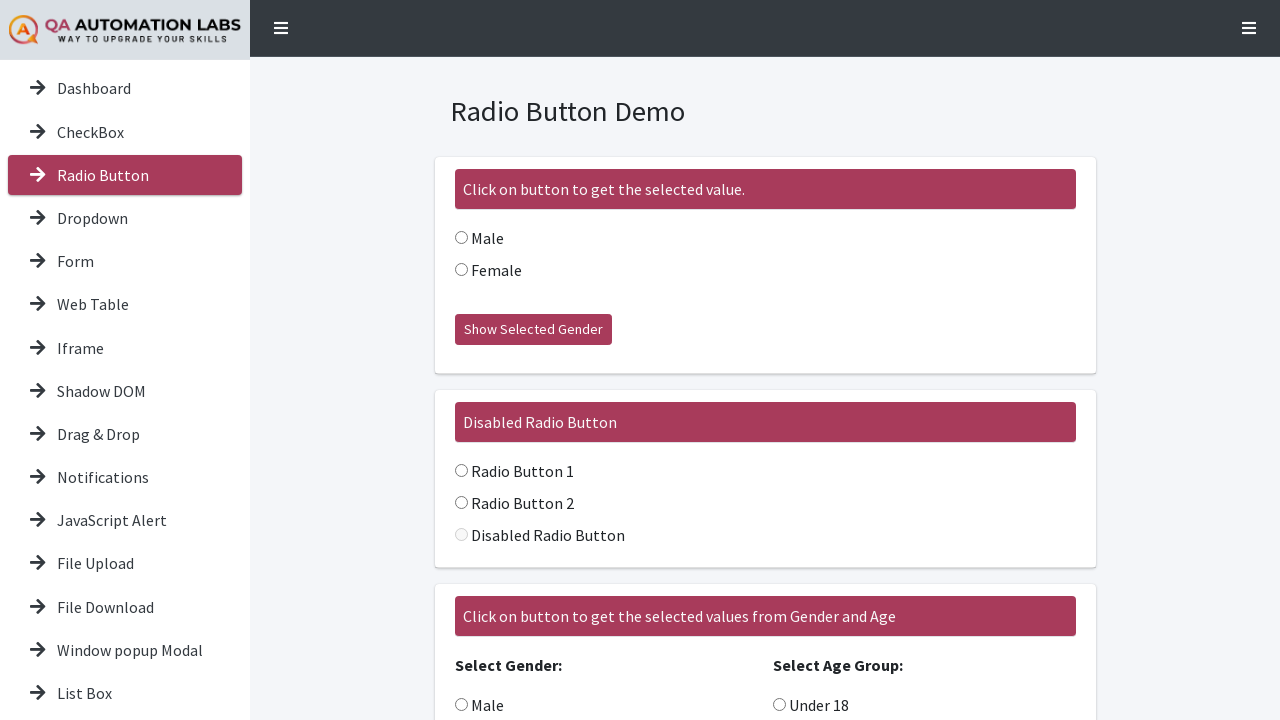

Selected Male radio button at (461, 238) on internal:role=radio[name="Male"i] >> nth=0
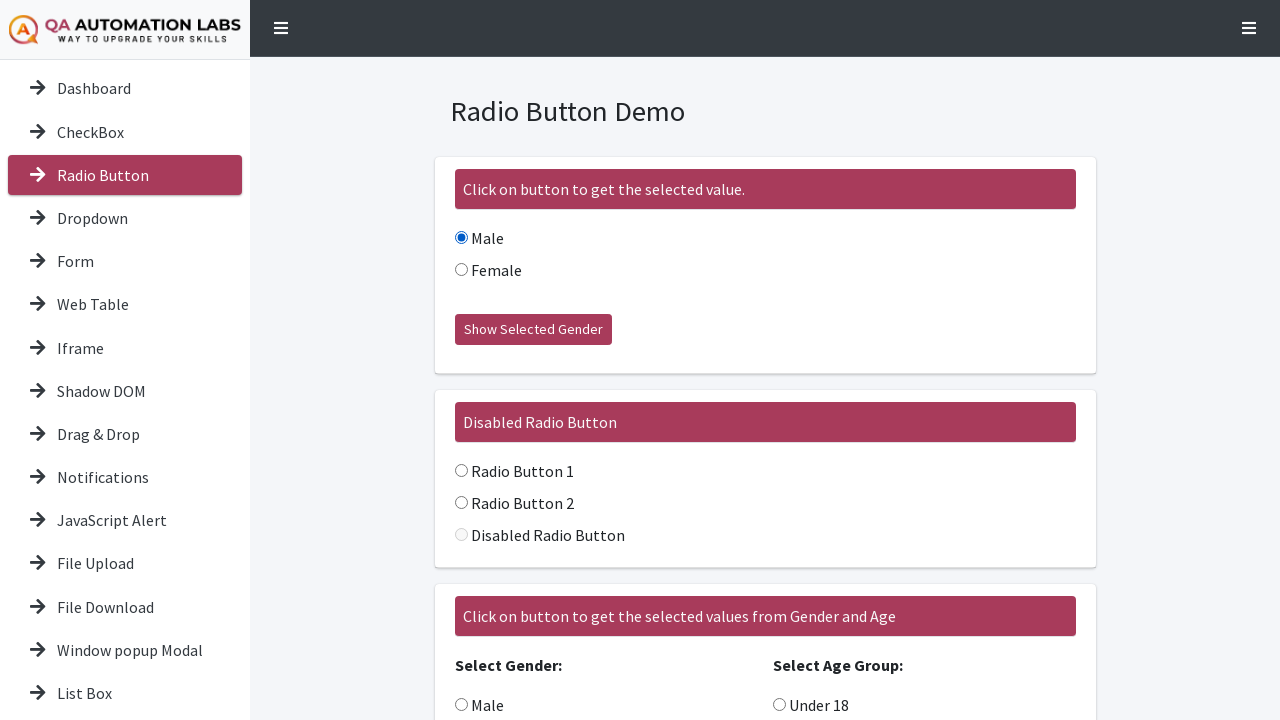

Clicked 'Show Selected Gender' button at (533, 330) on internal:role=button[name="Show Selected Gender"i]
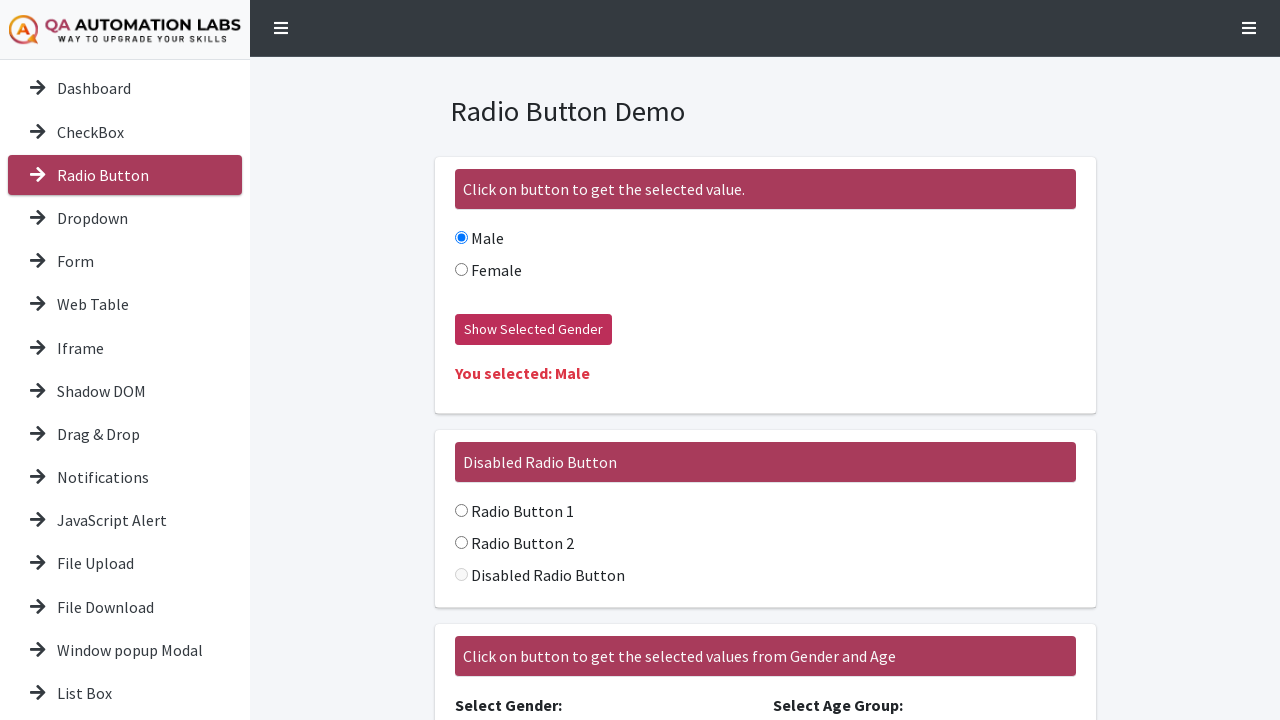

Verified 'You selected: Male' text is displayed
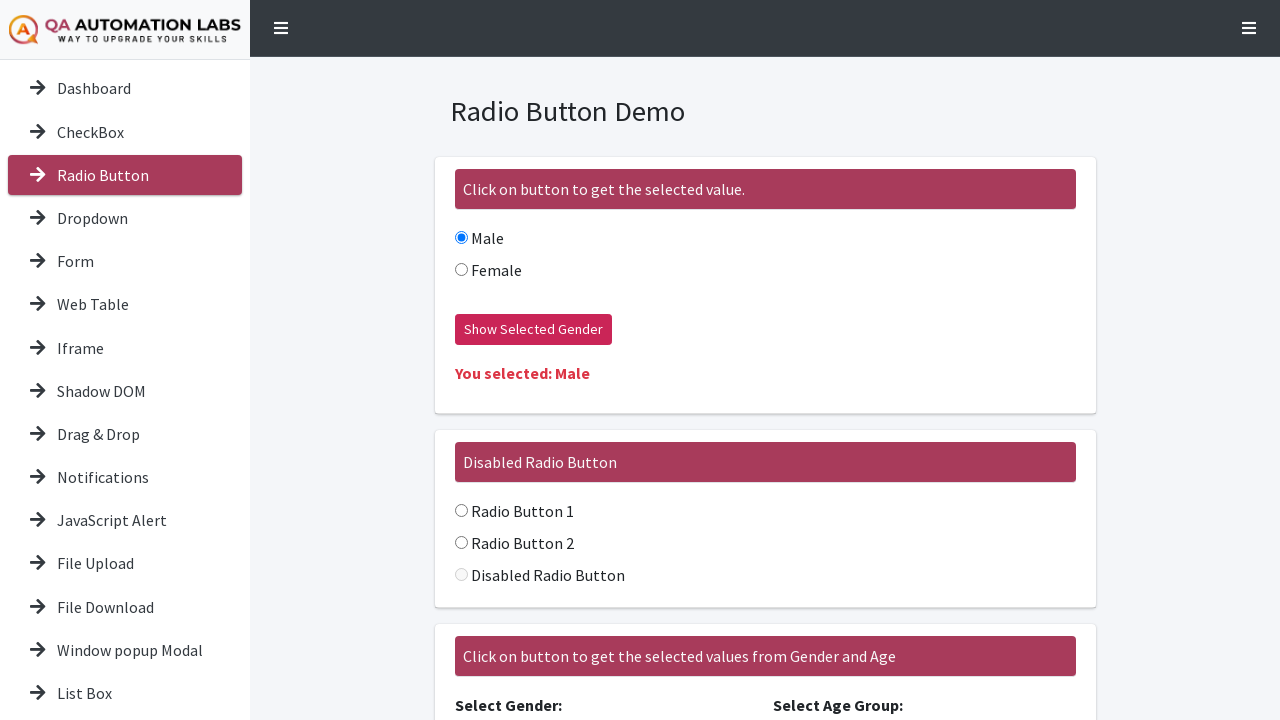

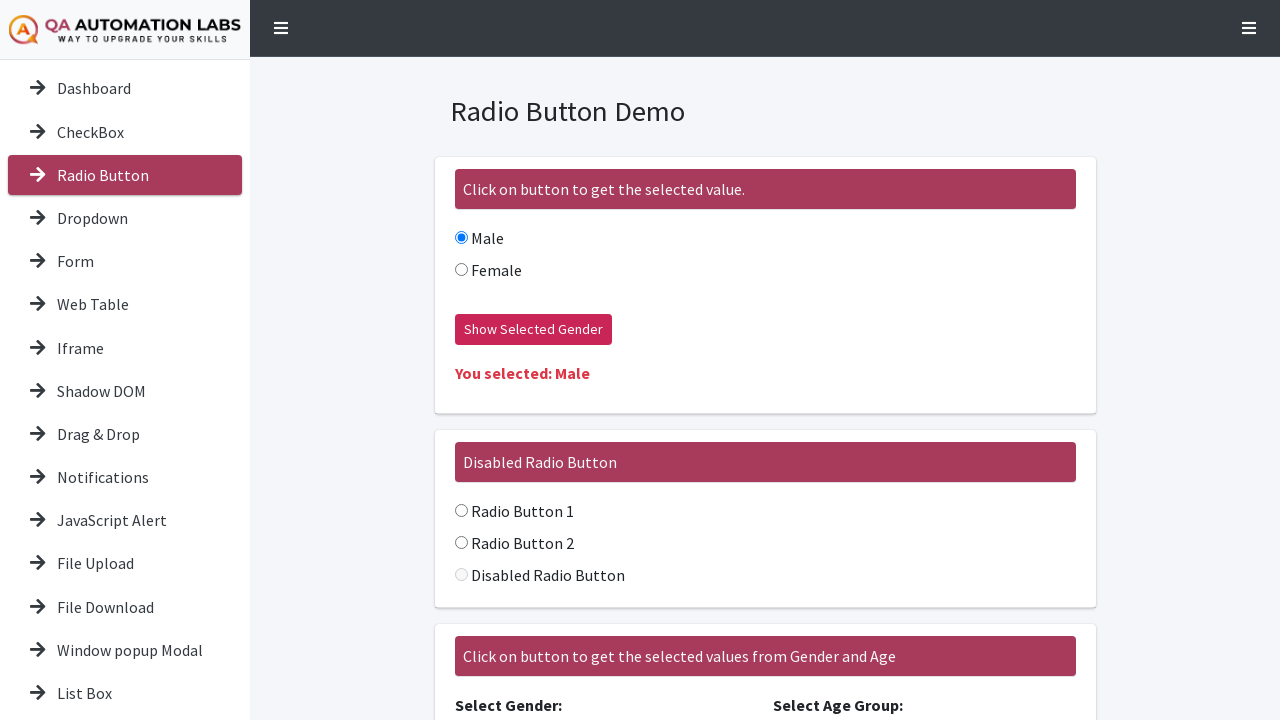